Tests dynamic loader by clicking Start and waiting for the loader to disappear

Starting URL: https://the-internet.herokuapp.com/dynamic_loading/2

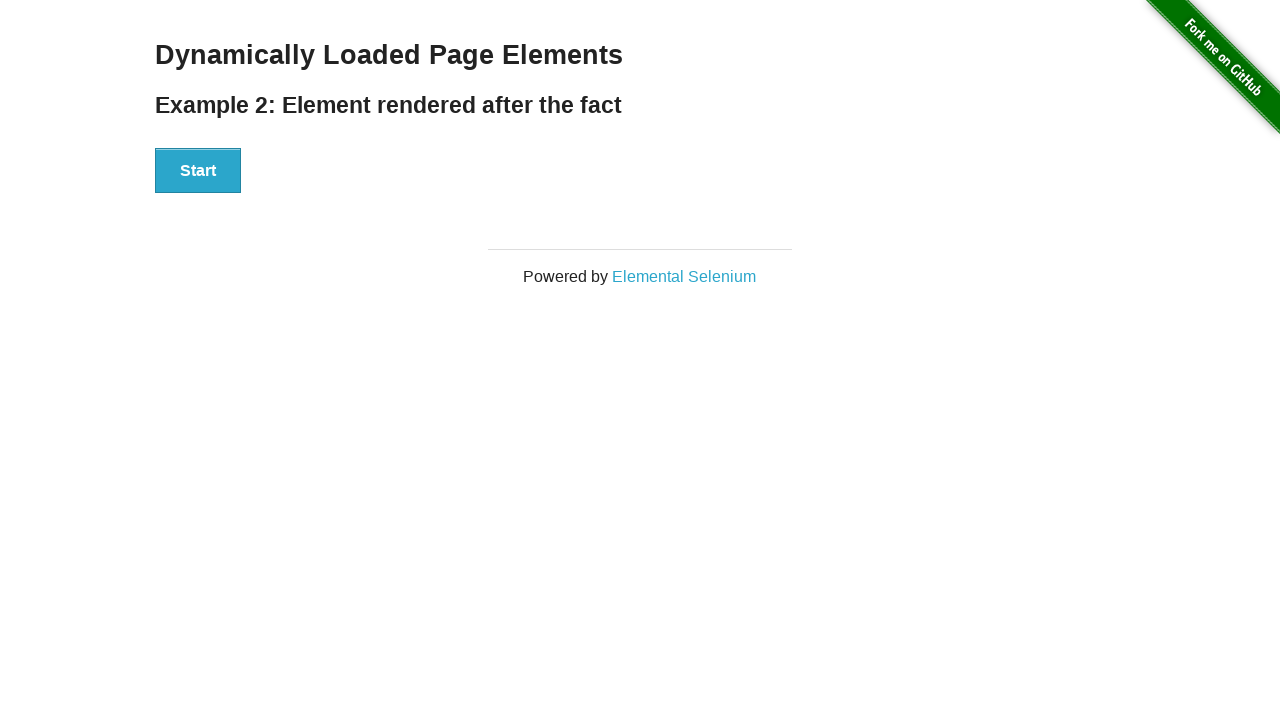

Clicked Start button to trigger dynamic loader at (198, 171) on xpath=//div[@id='start']/button
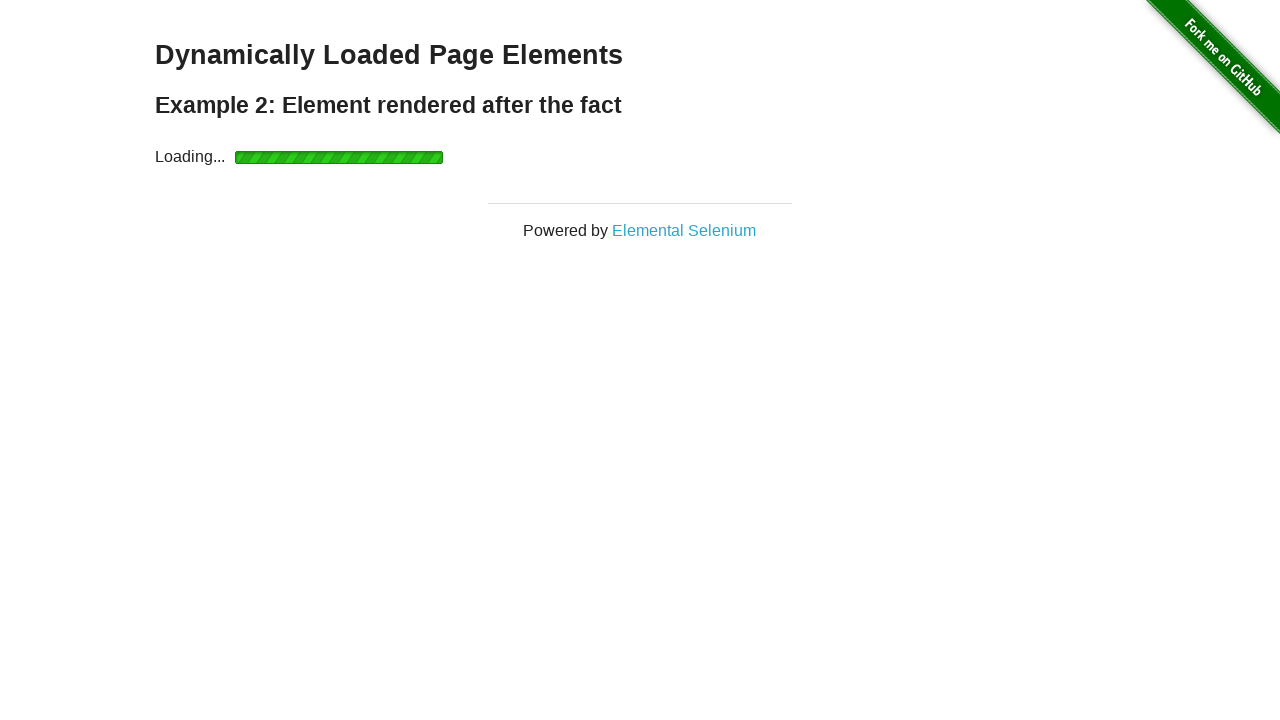

Waited for loader to disappear
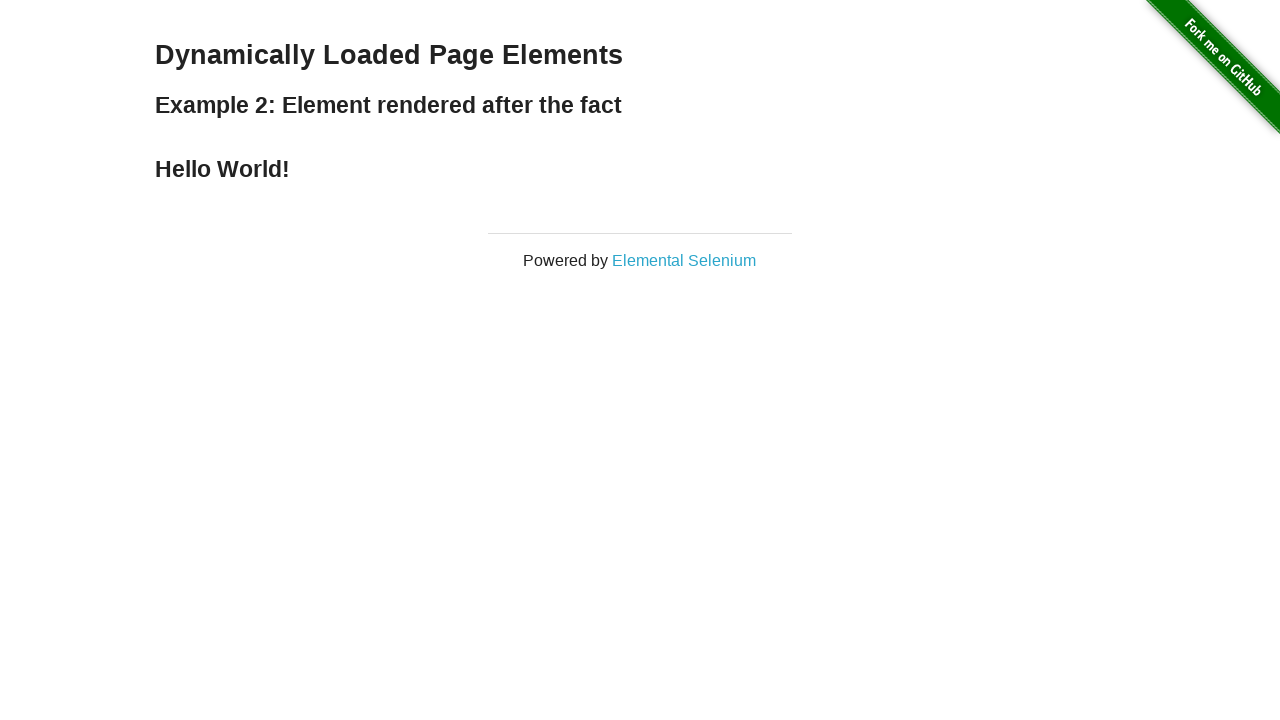

Verified finish text appeared after loader disappeared
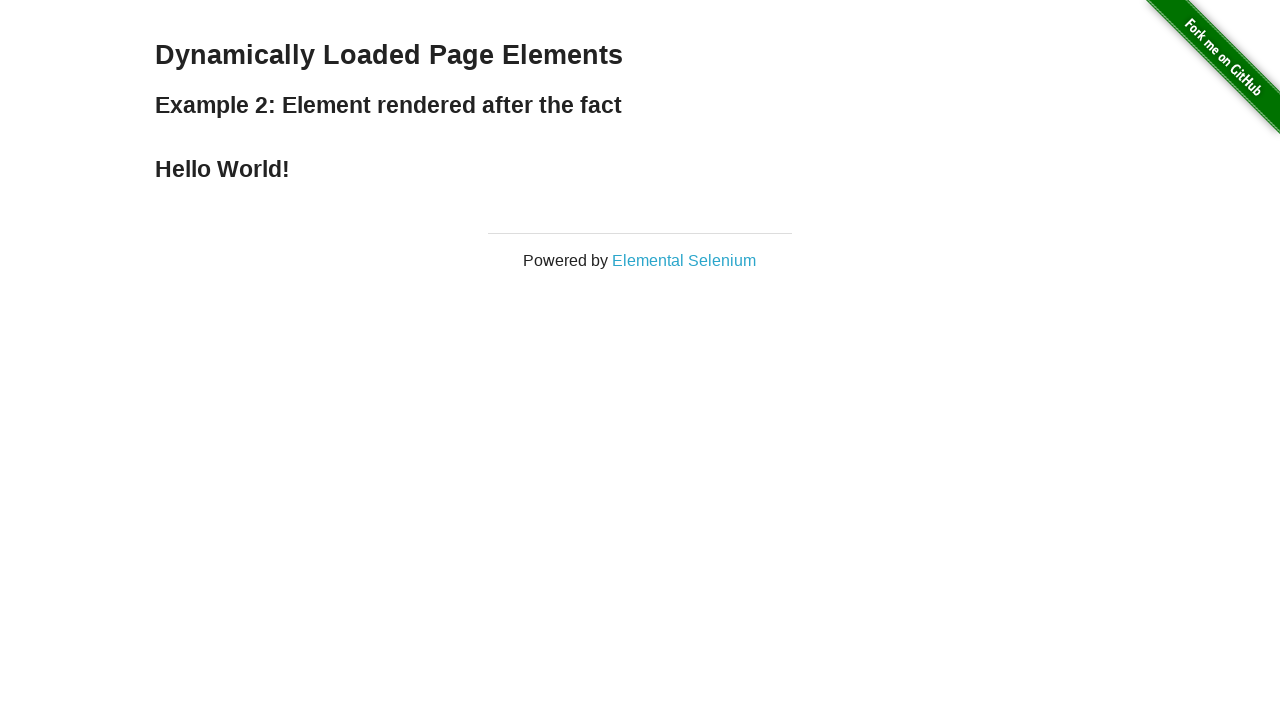

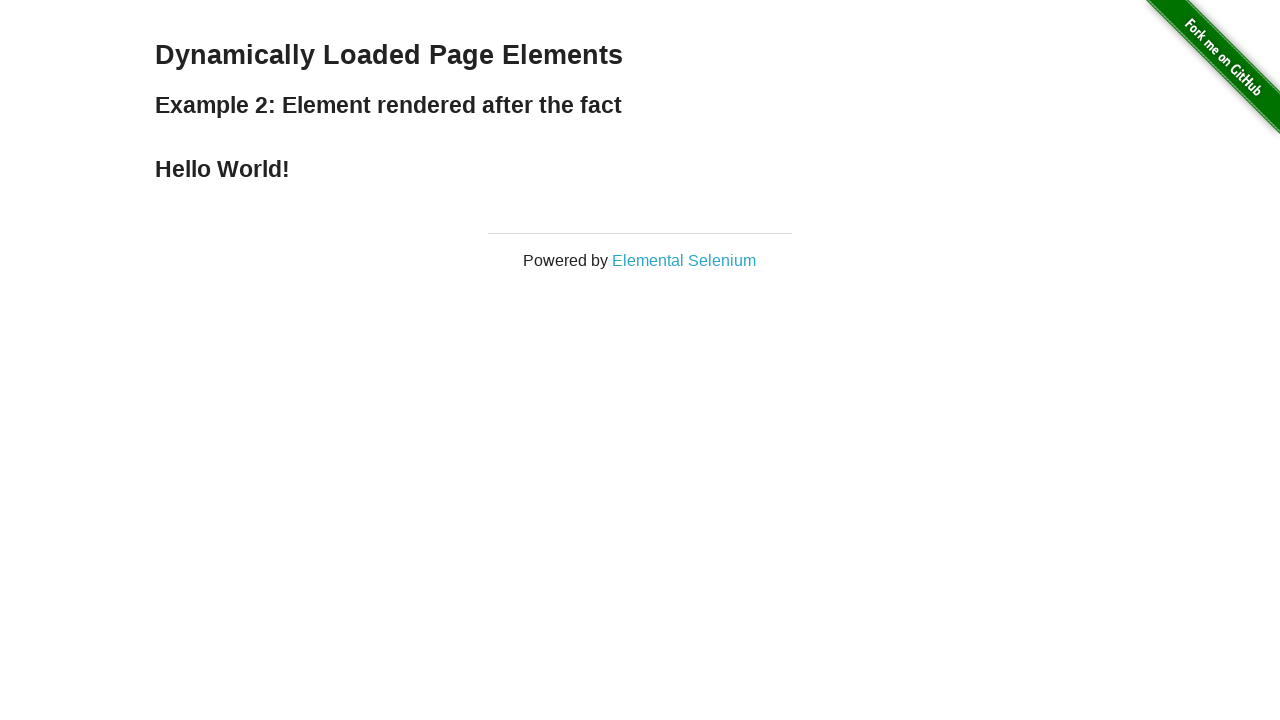